Tests registration form by filling in required fields (first name, last name, email) and verifying successful registration message

Starting URL: http://suninjuly.github.io/registration1.html

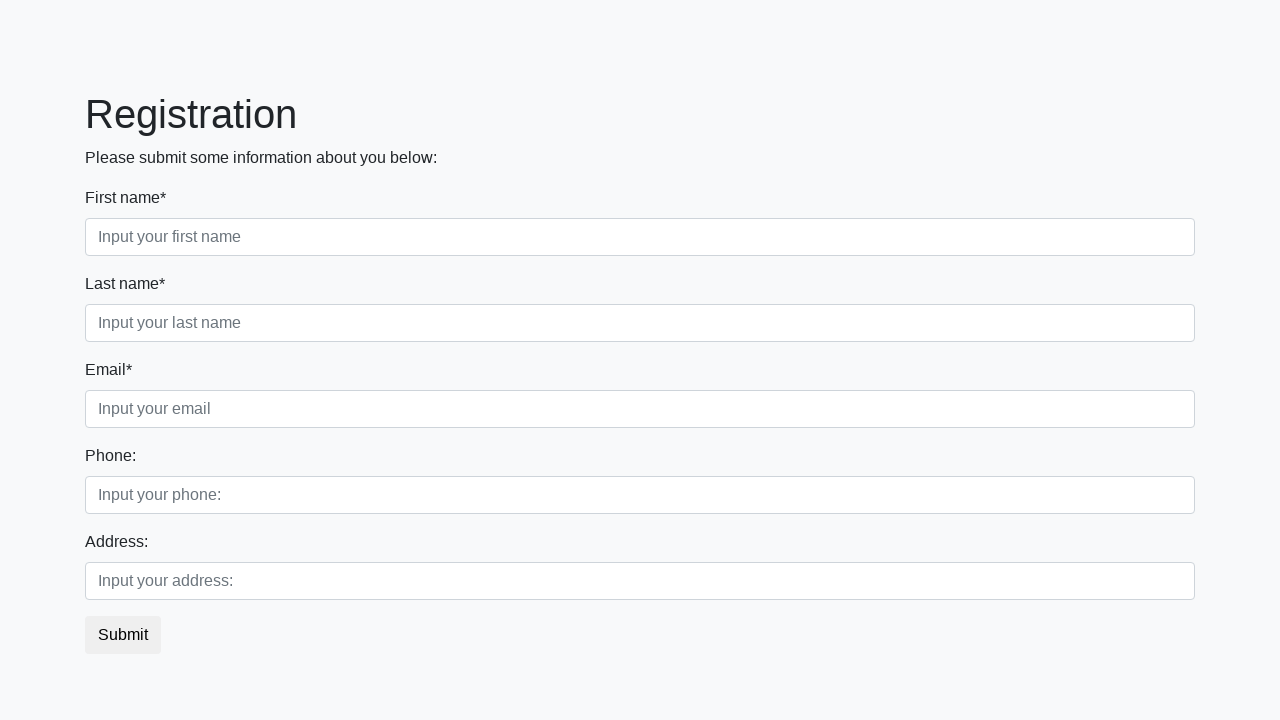

Filled first name field with 'Michael' on xpath=//*[text()='First name*']/following-sibling::input
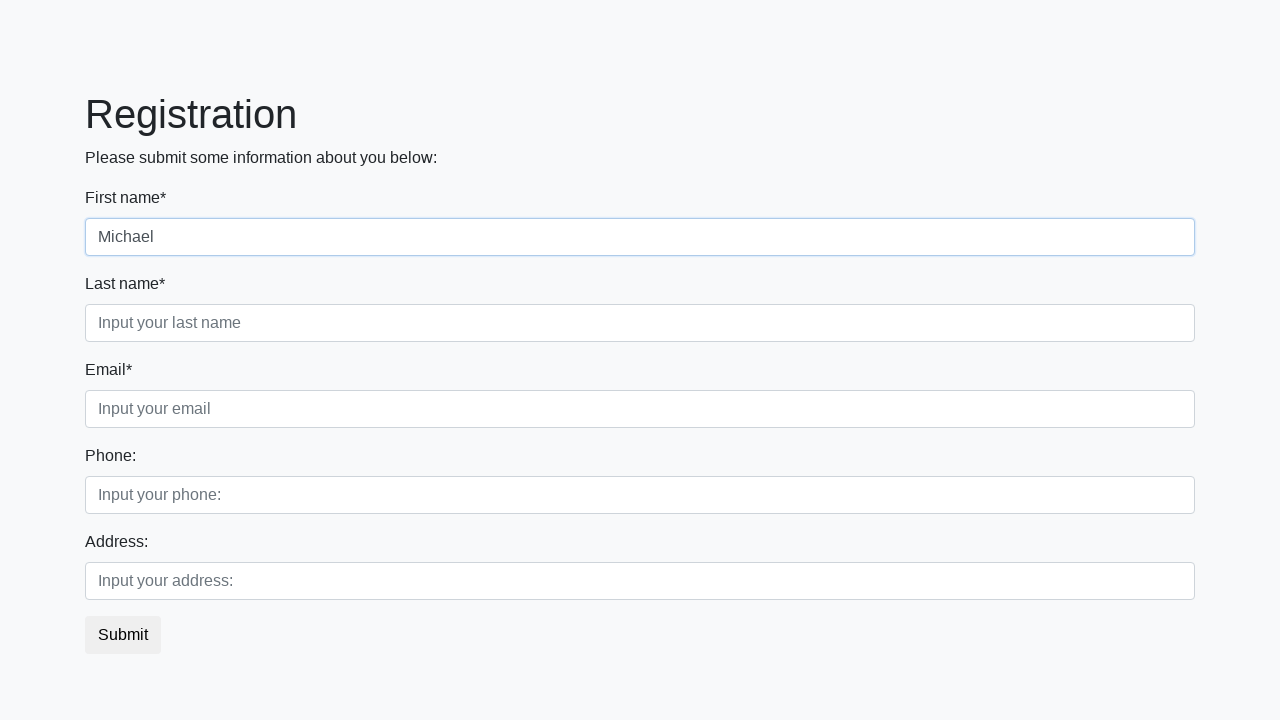

Filled last name field with 'Johnson' on xpath=//*[text()='Last name*']/following-sibling::input
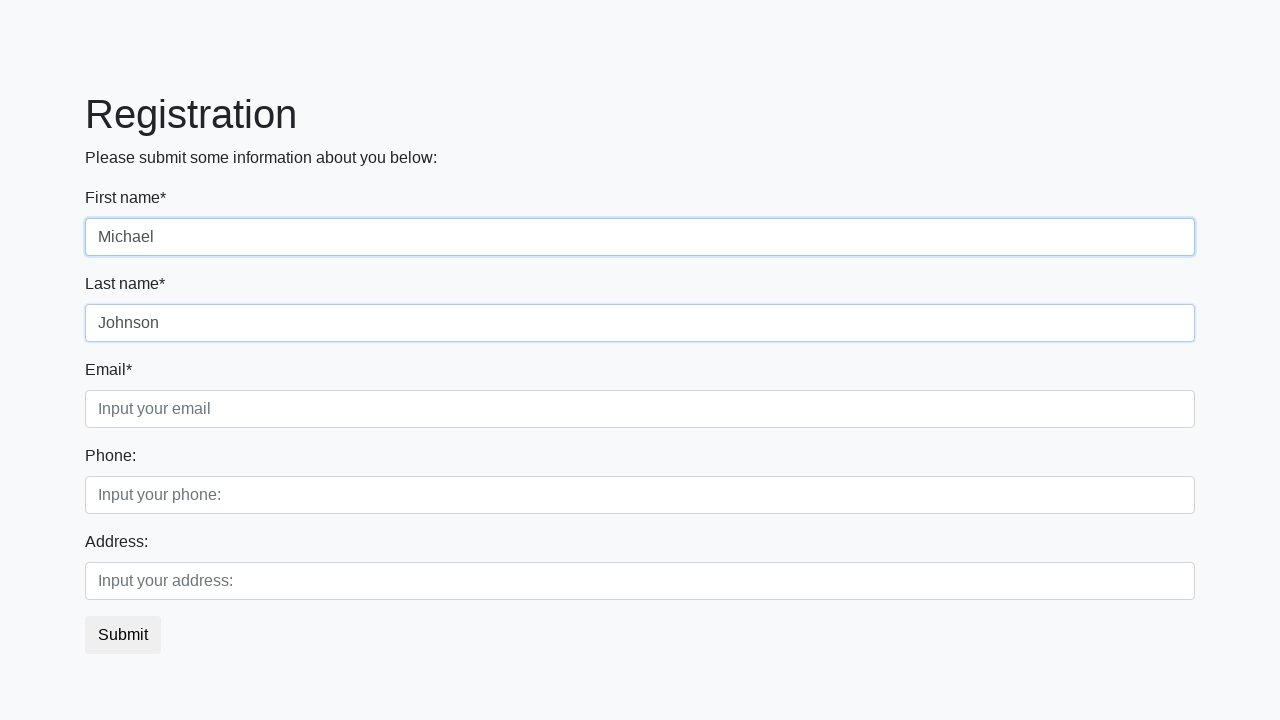

Filled email field with 'mjohnson@example.com' on xpath=//*[text()='Email*']/following-sibling::input
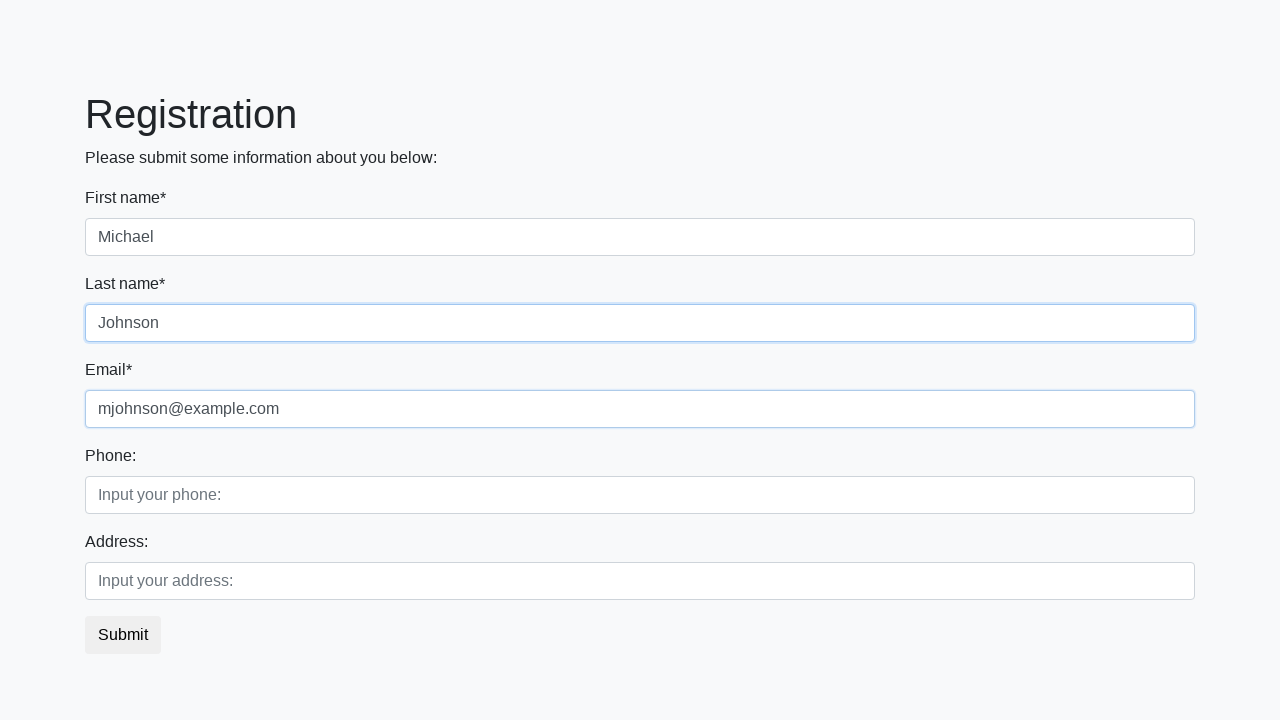

Clicked submit button to register at (123, 635) on button.btn
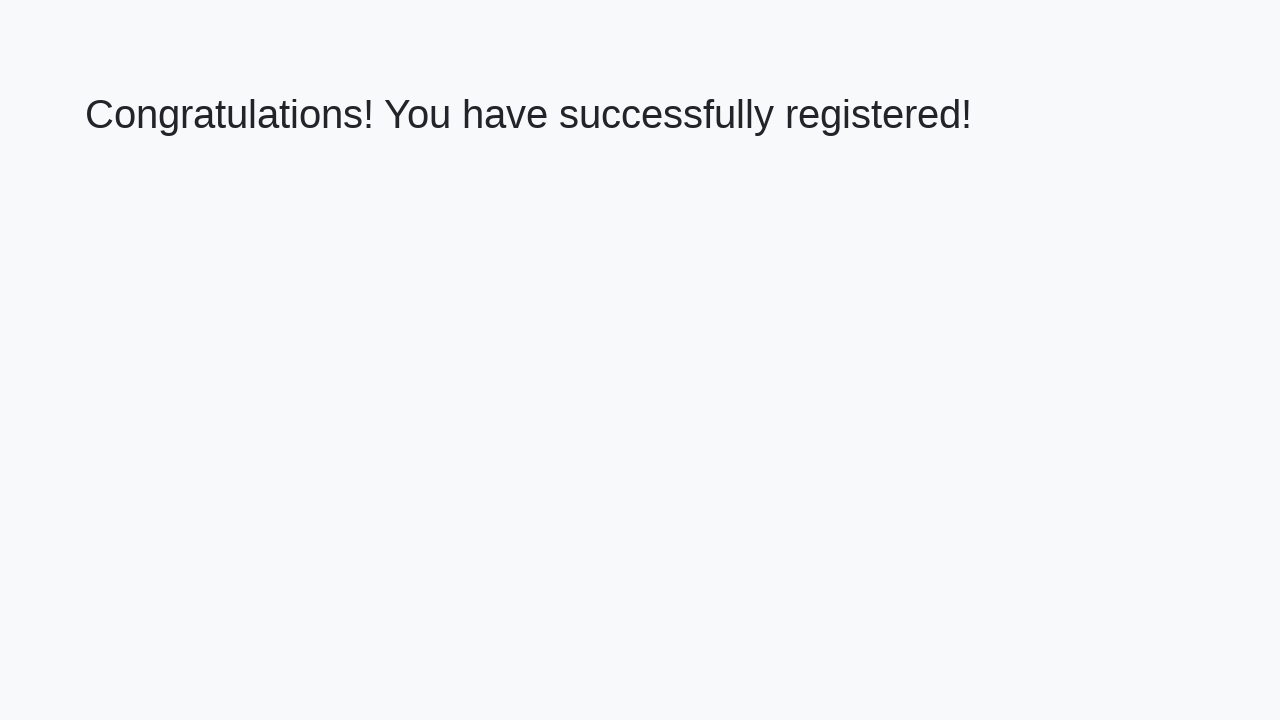

Success message appeared
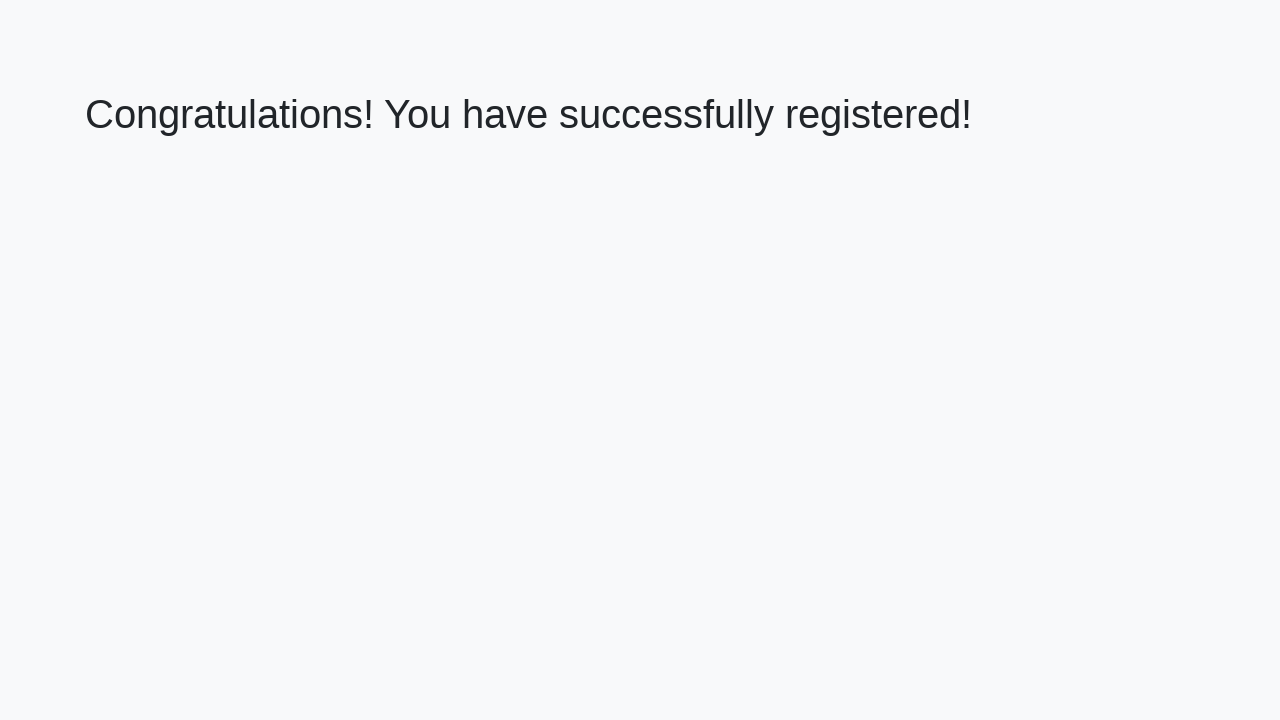

Retrieved success message text: 'Congratulations! You have successfully registered!'
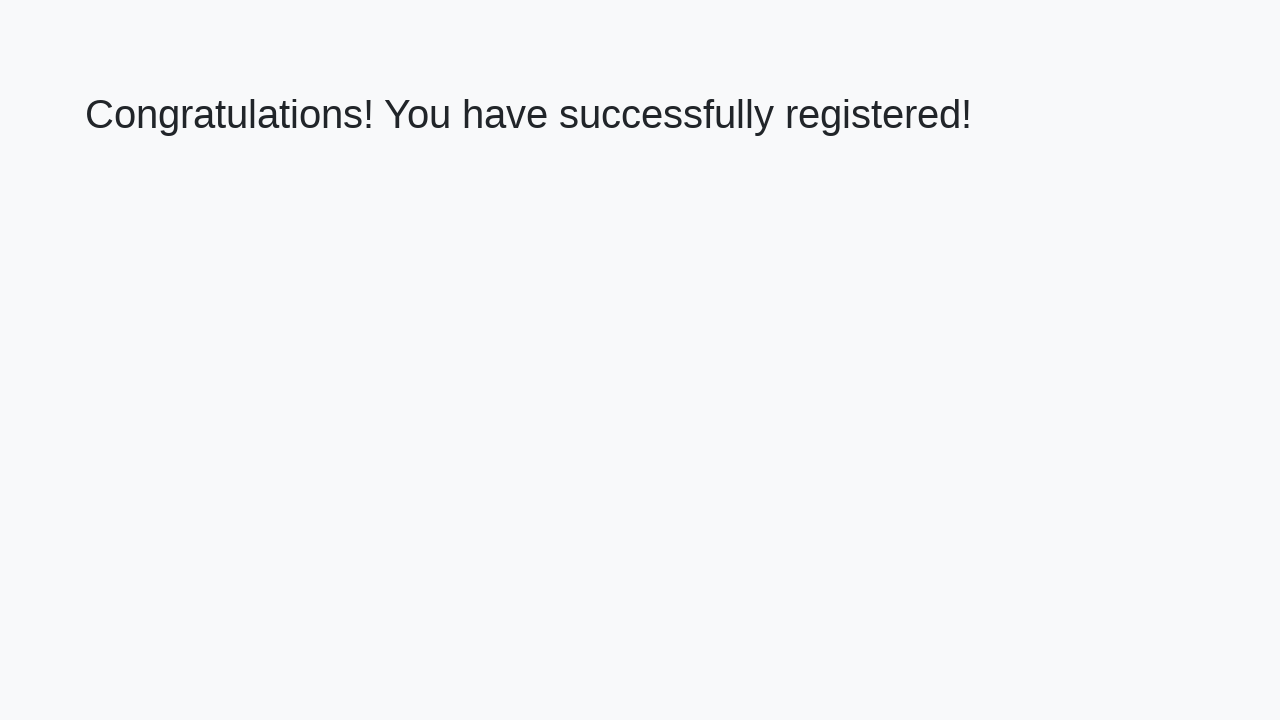

Verified registration success message matches expected text
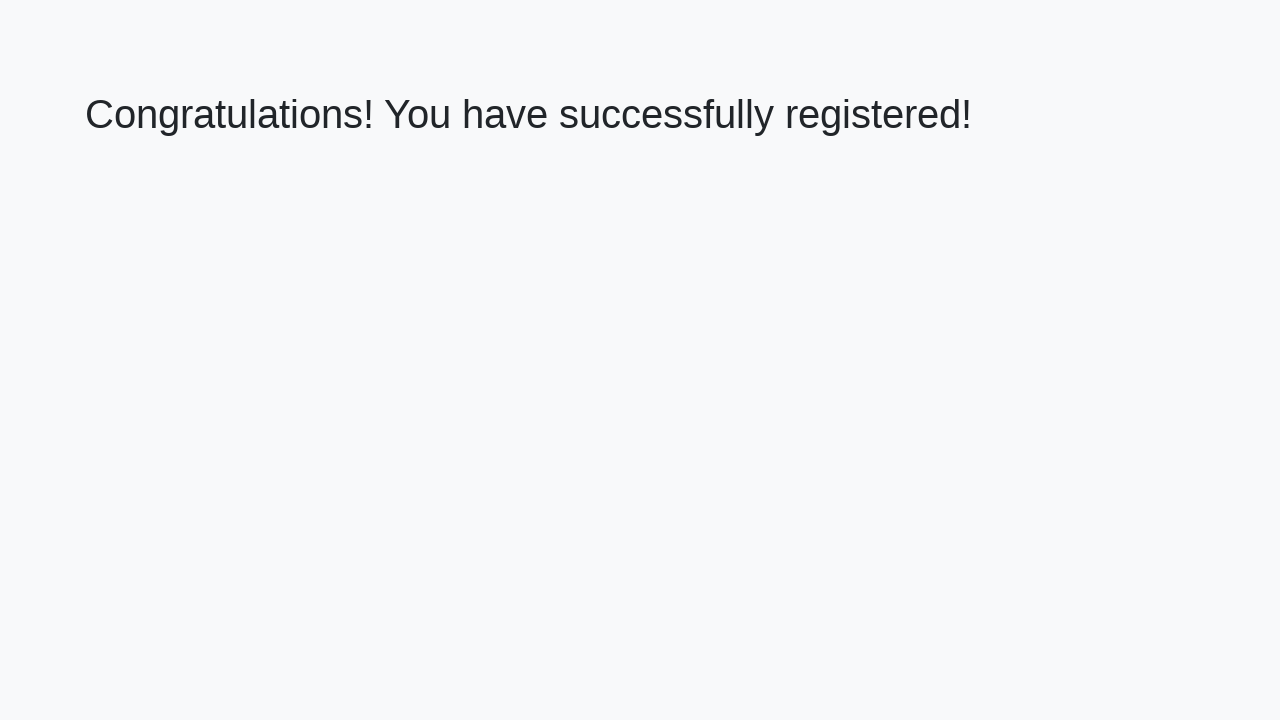

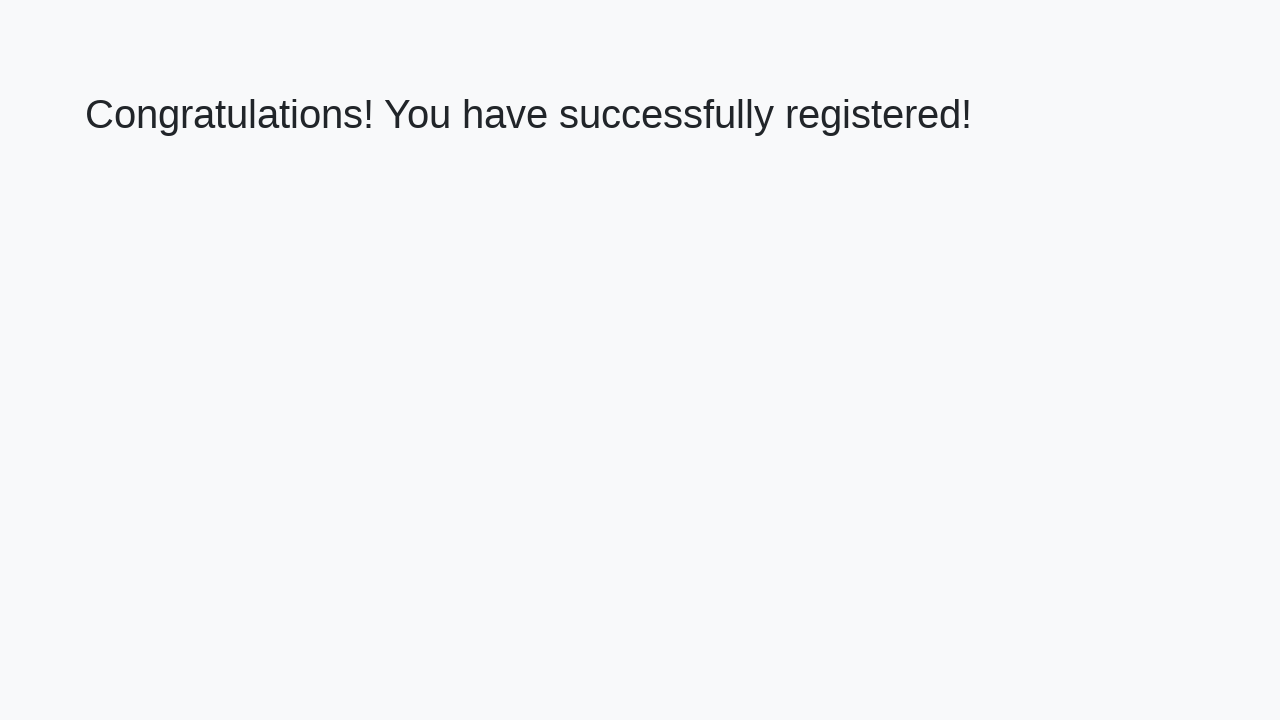